Tests static dropdown functionality by selecting options using different methods - by index, visible text, and value

Starting URL: https://rahulshettyacademy.com/dropdownsPractise/

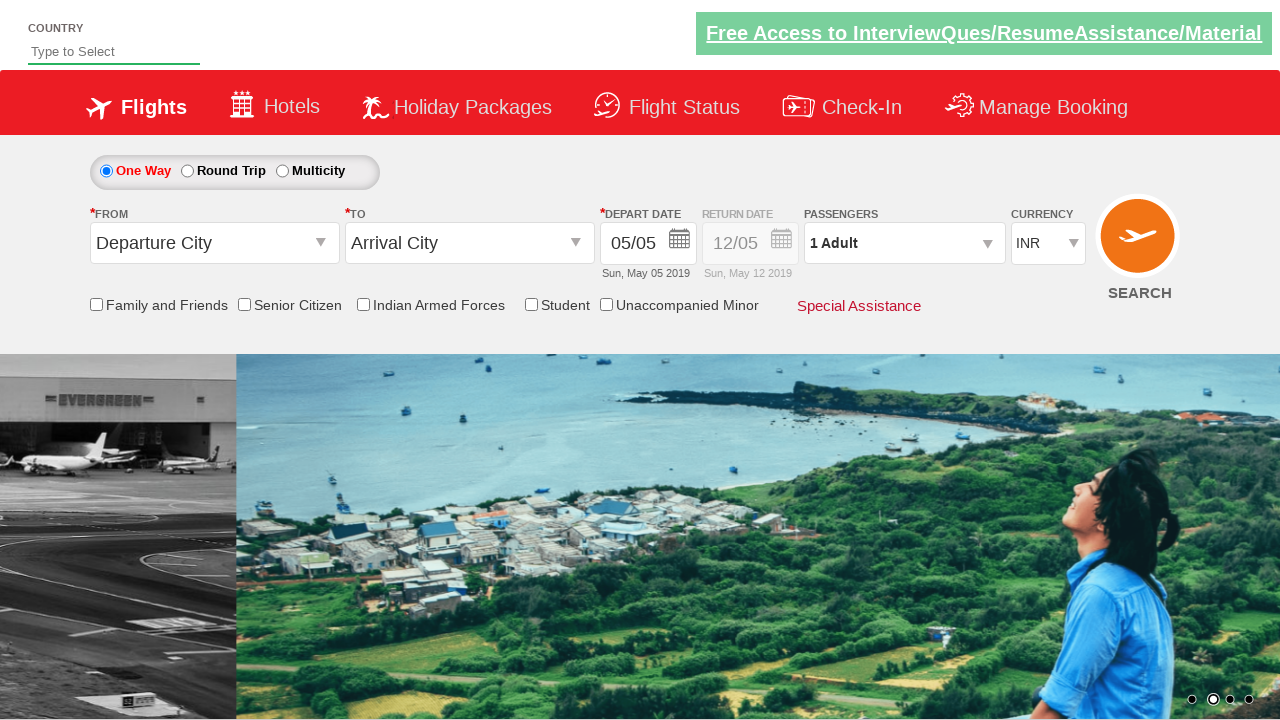

Selected dropdown option by index 3 on #ctl00_mainContent_DropDownListCurrency
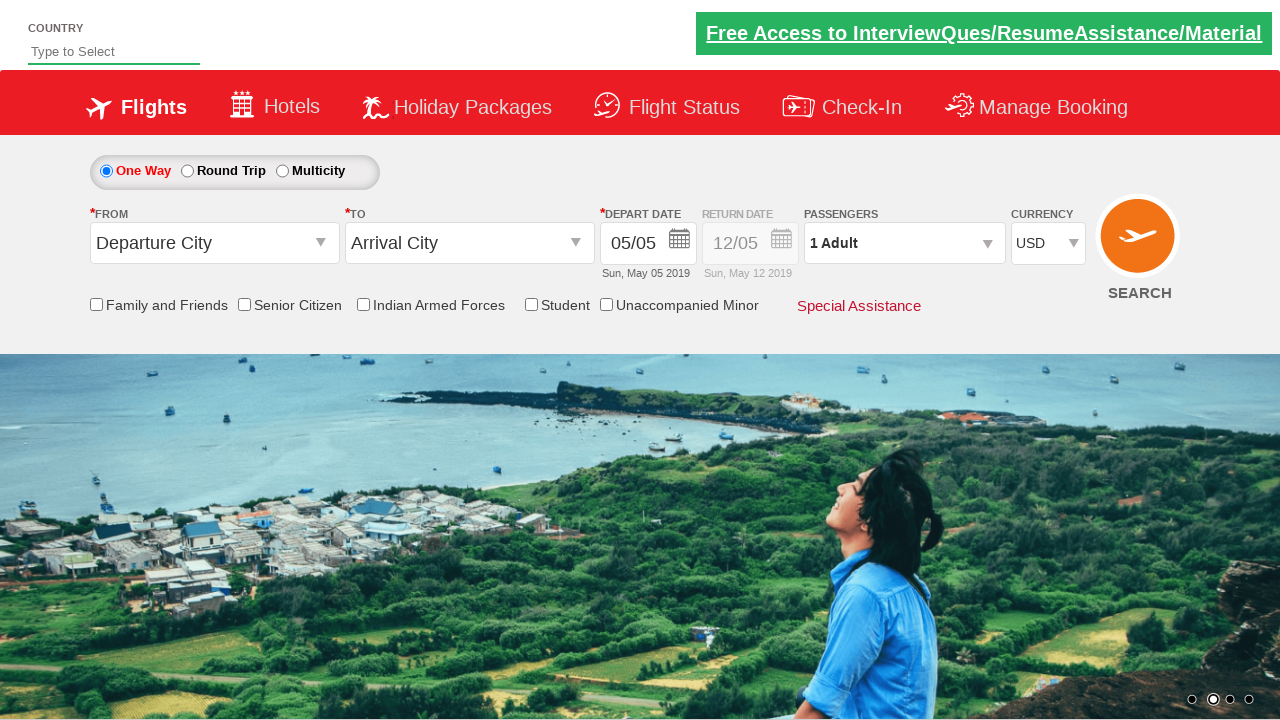

Selected dropdown option 'AED' by visible text on #ctl00_mainContent_DropDownListCurrency
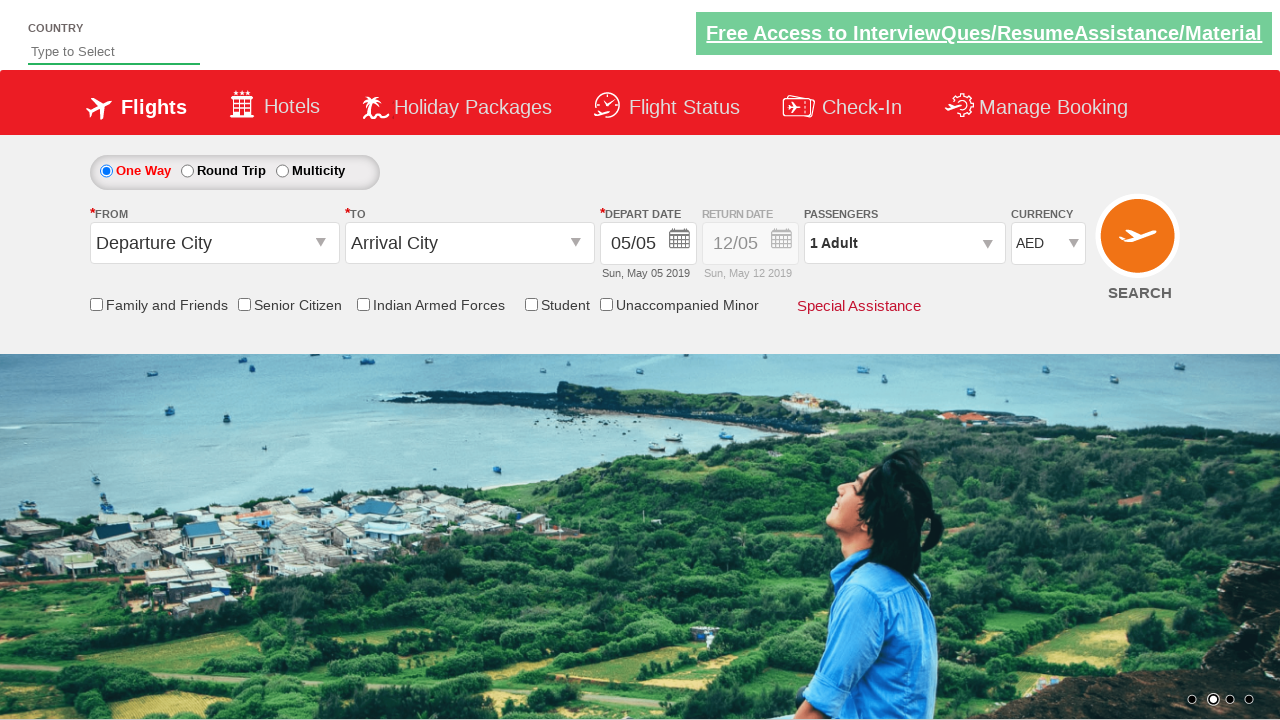

Selected dropdown option 'INR' by value on #ctl00_mainContent_DropDownListCurrency
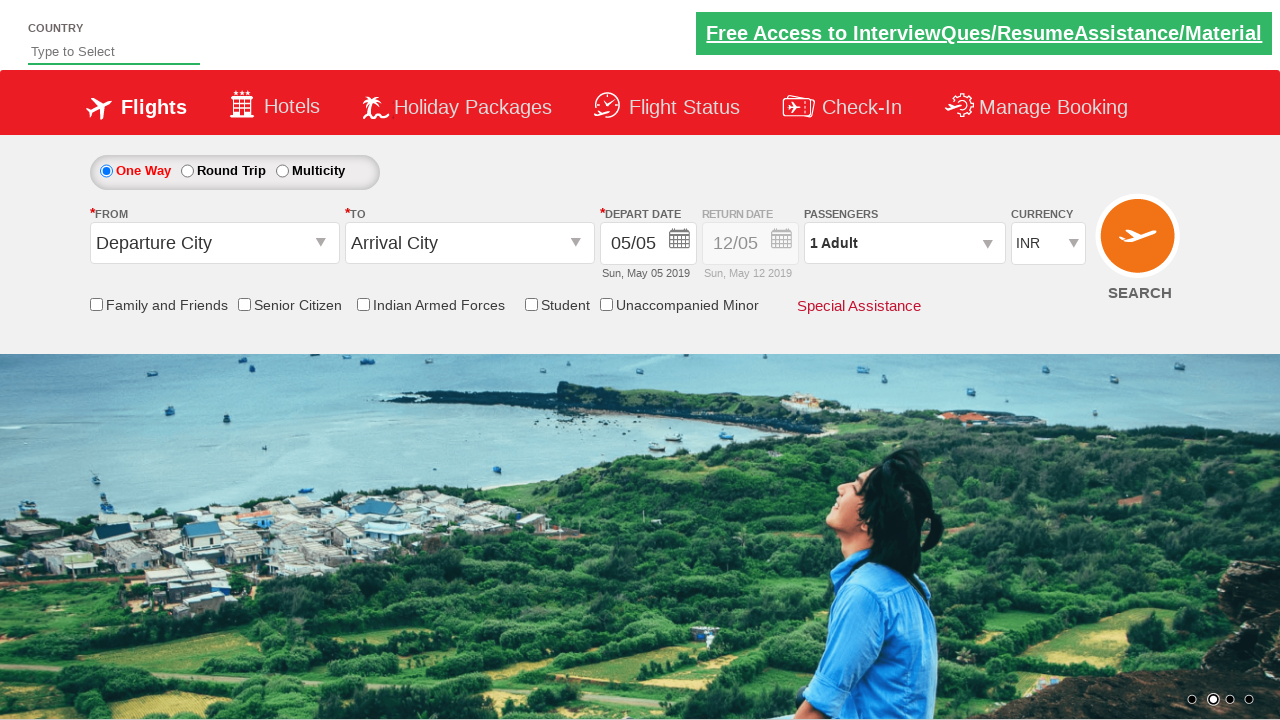

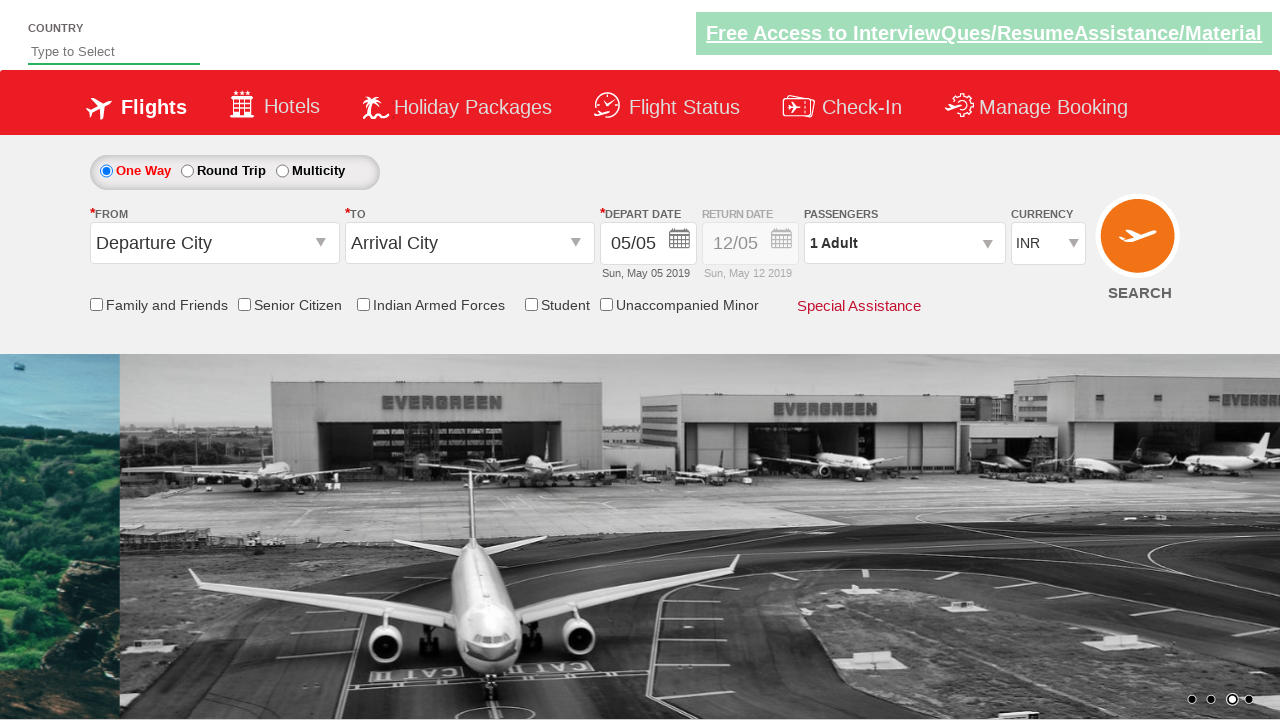